Tests finding a link by partial text (a calculated number), clicking it, then filling out a form with first name, last name, city, and country fields before submitting.

Starting URL: http://suninjuly.github.io/find_link_text

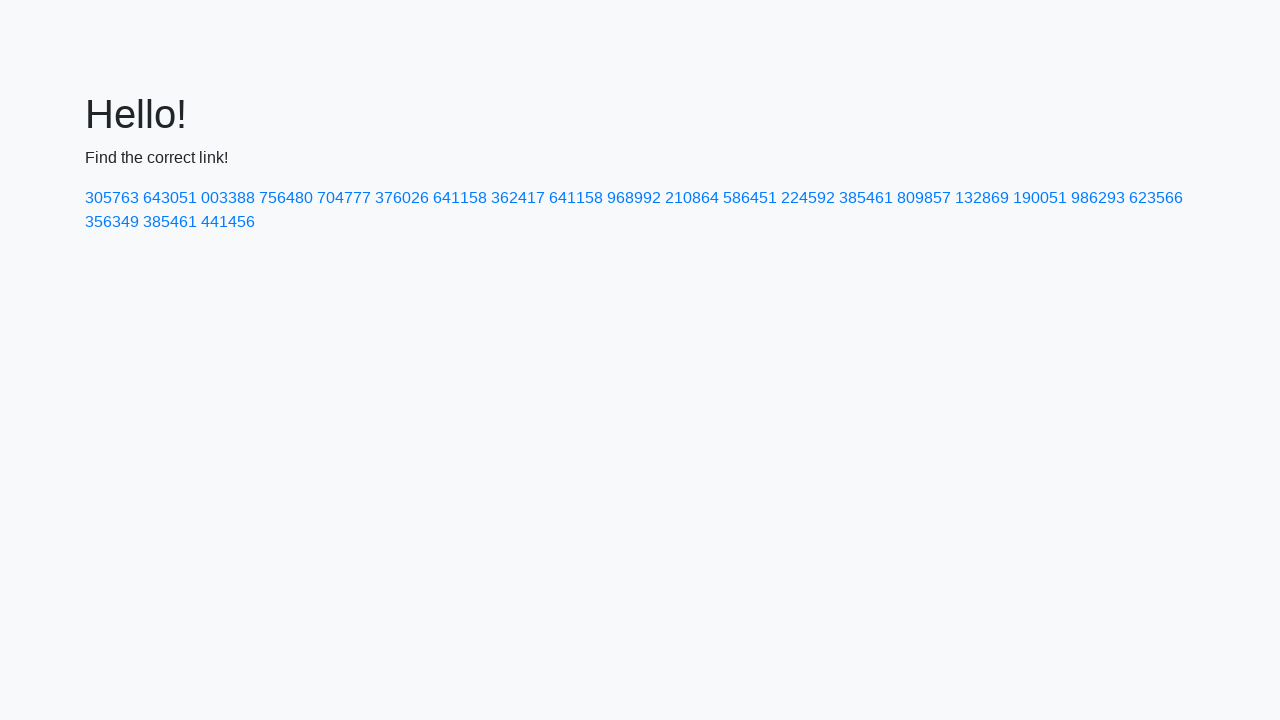

Clicked link with calculated text '224592' at (808, 198) on a:has-text('224592')
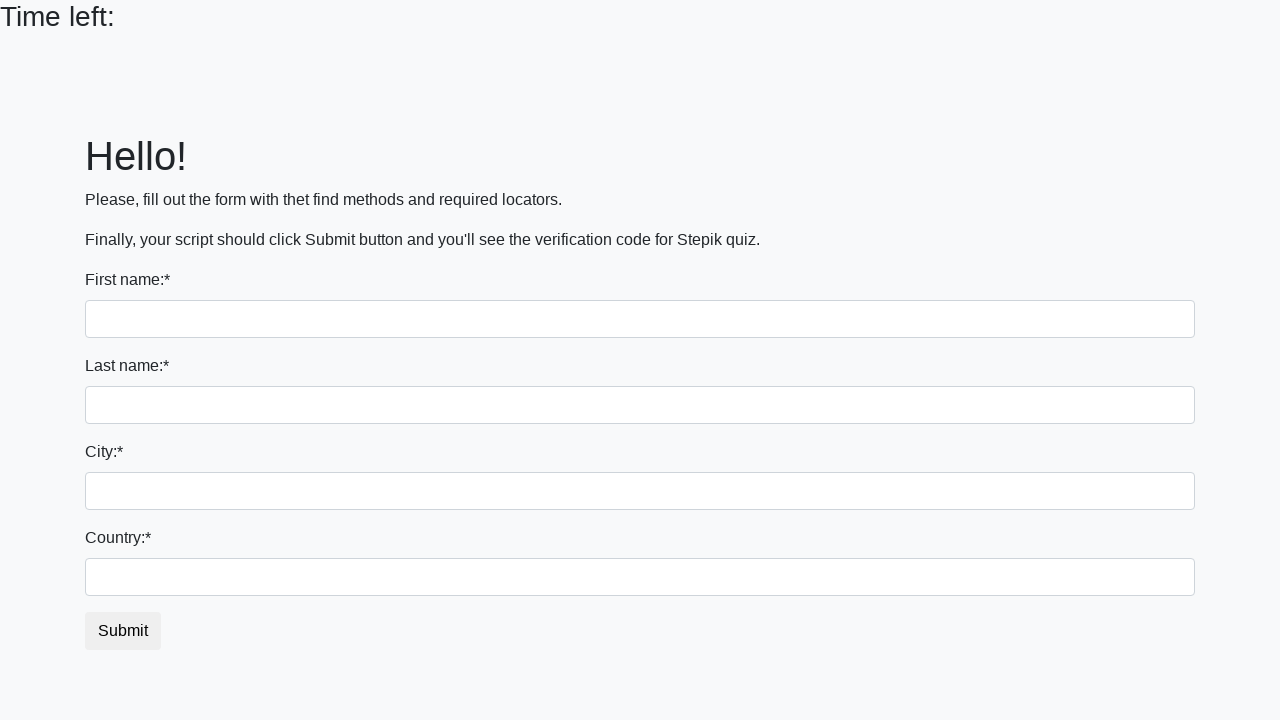

Filled first name field with 'Ivan' on input >> nth=0
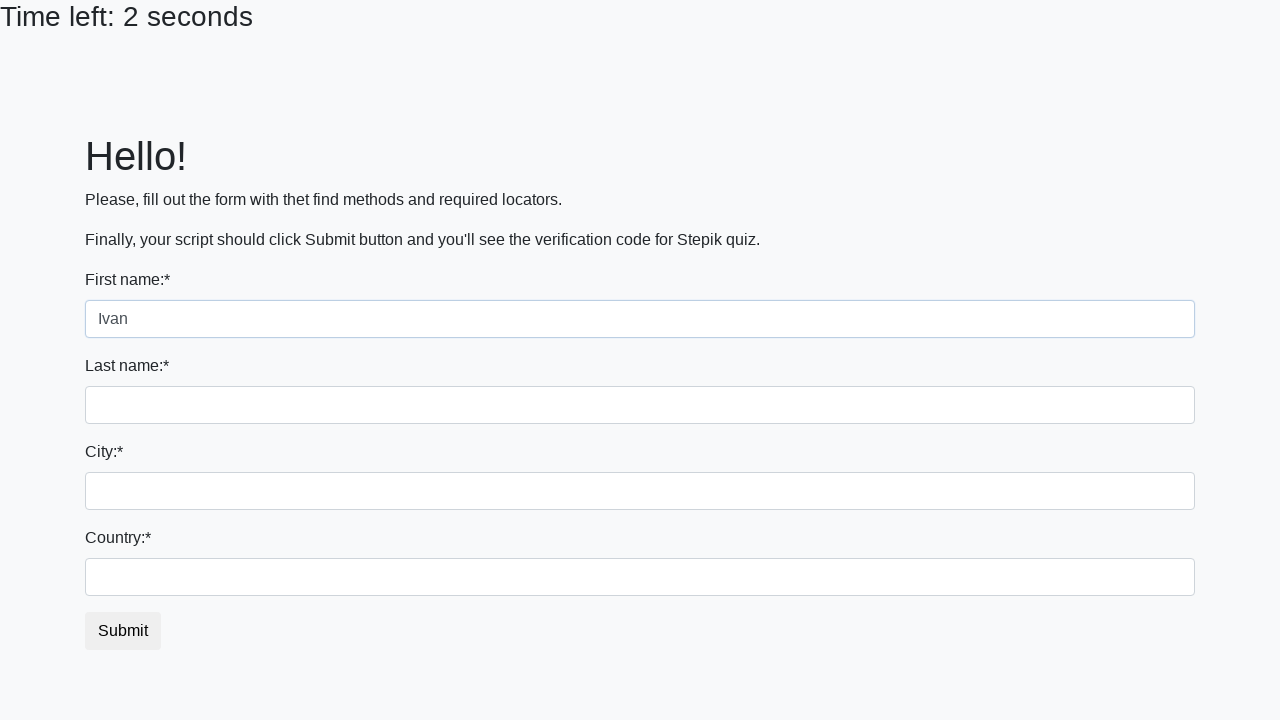

Filled last name field with 'Petrov' on input[name='last_name']
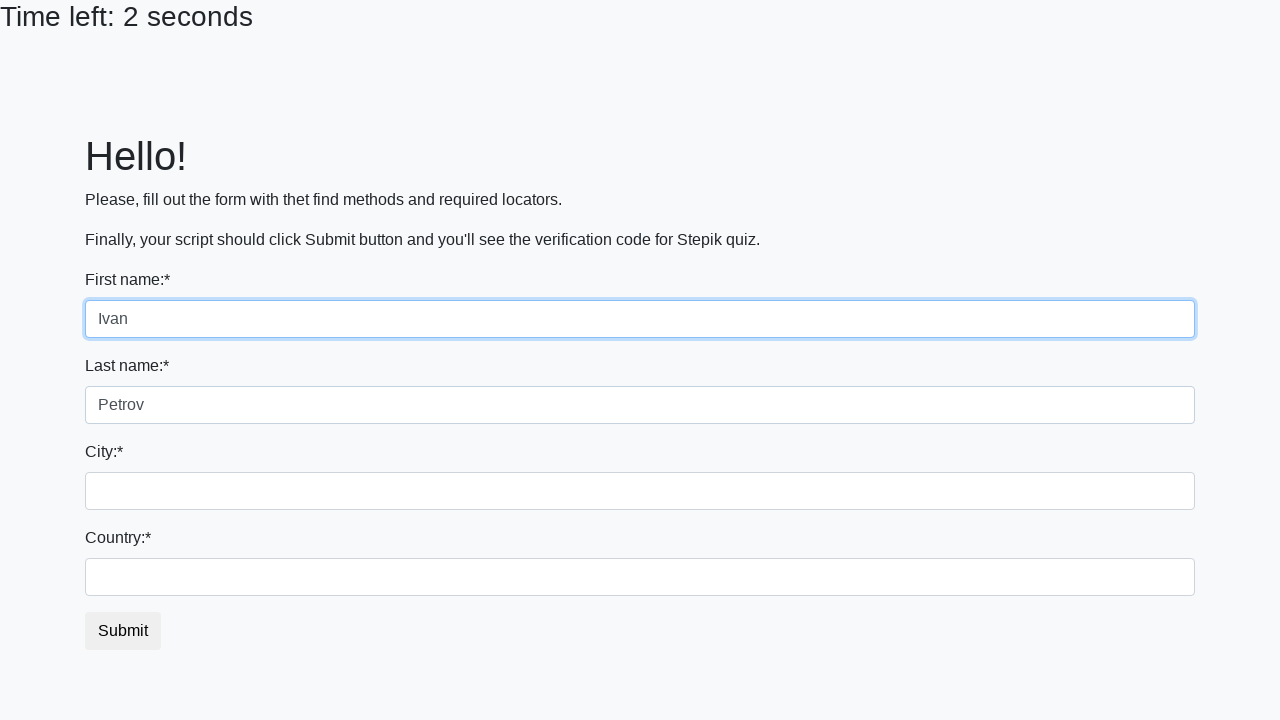

Filled city field with 'Smolensk' on .city
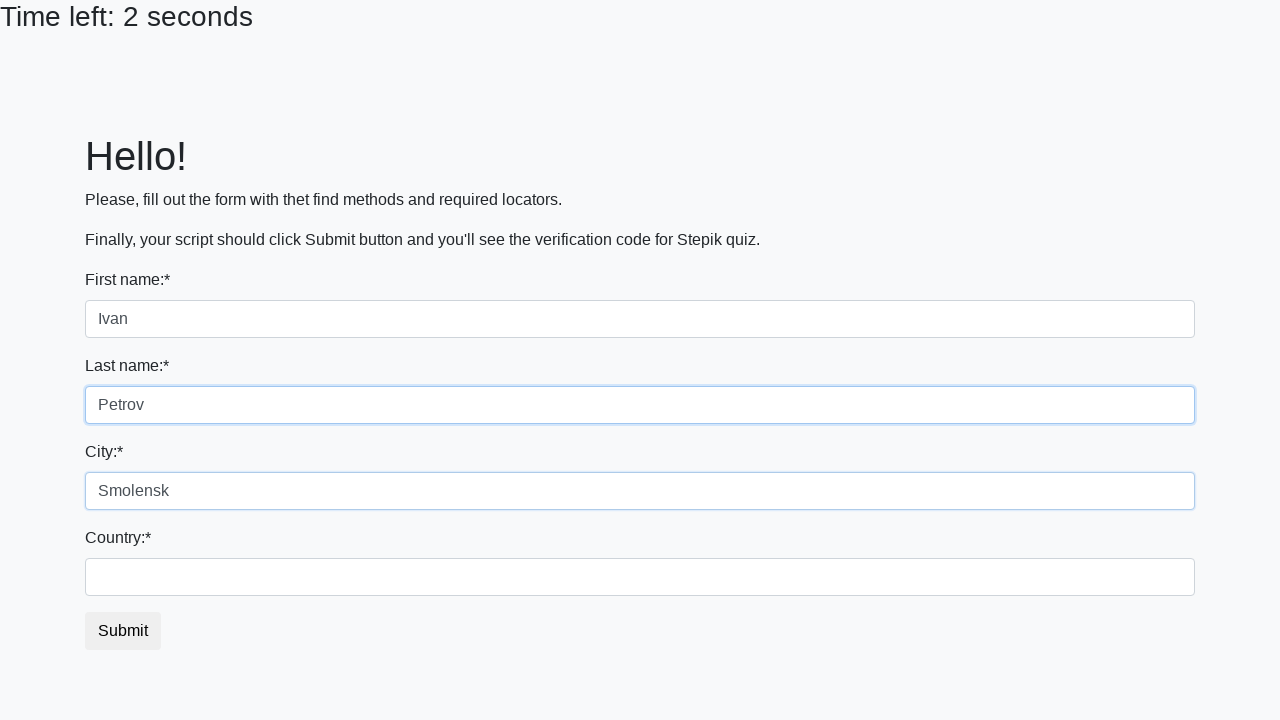

Filled country field with 'Russia' on #country
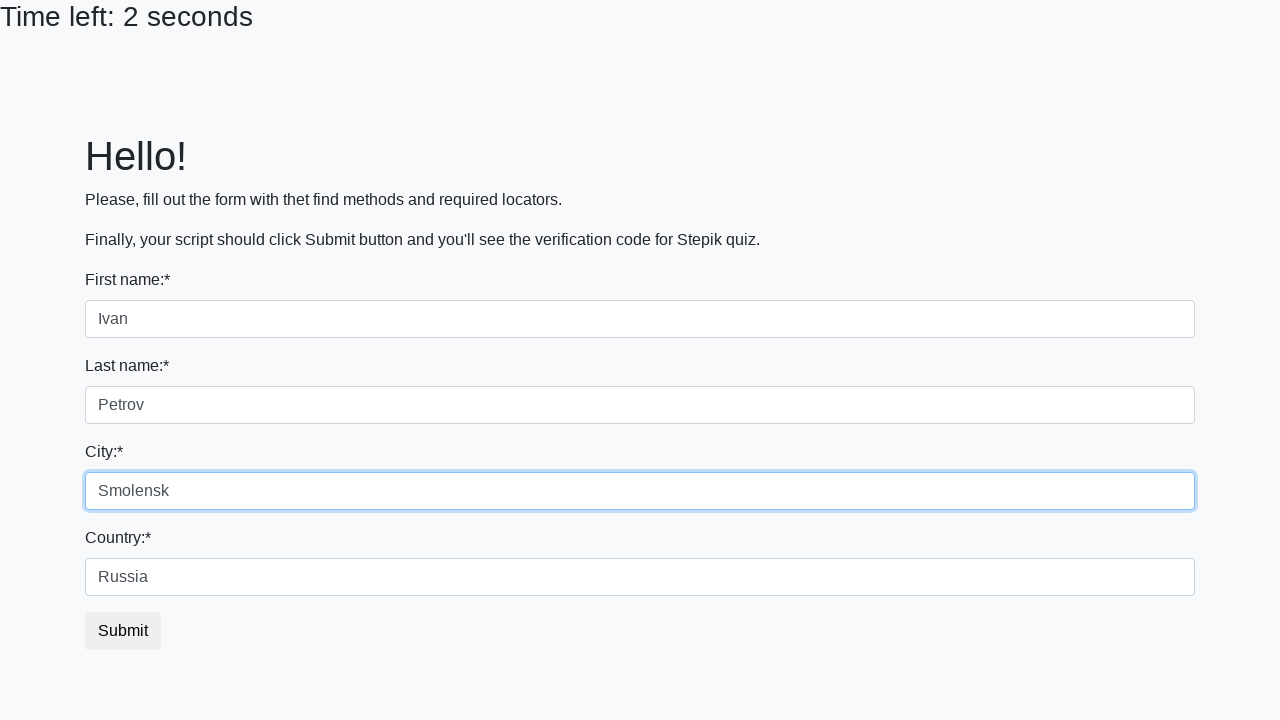

Clicked submit button at (123, 631) on button.btn
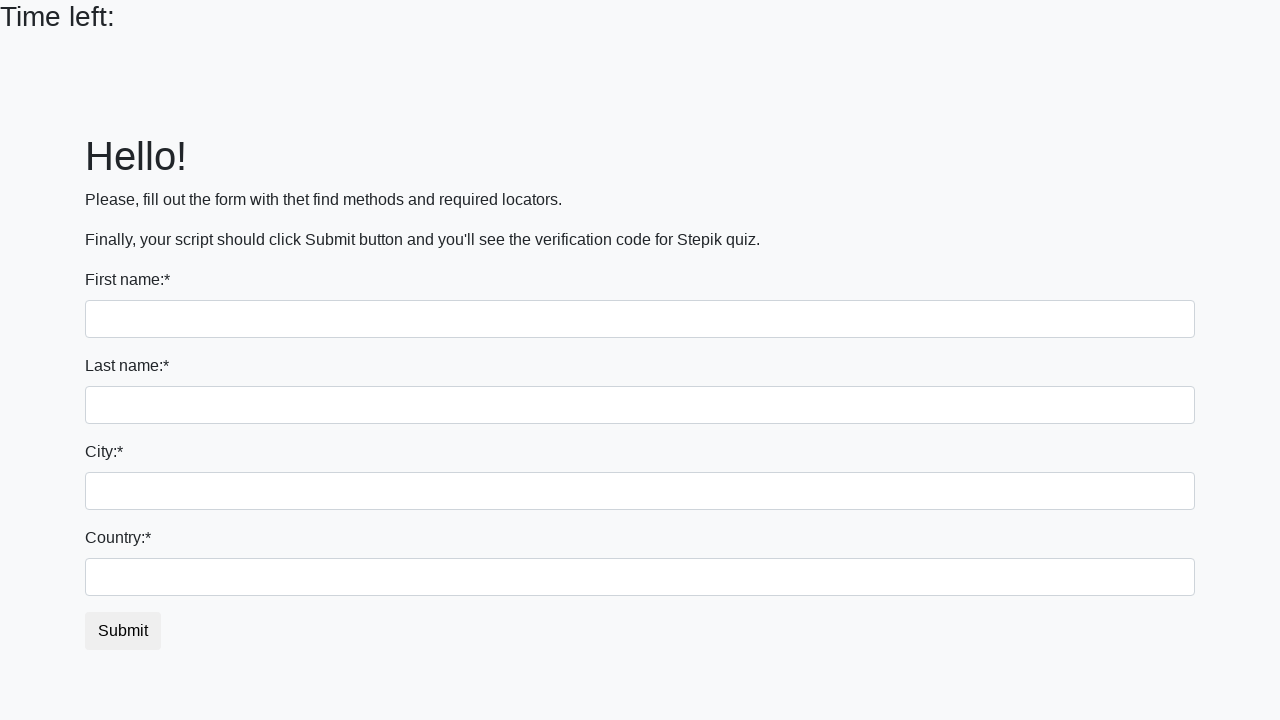

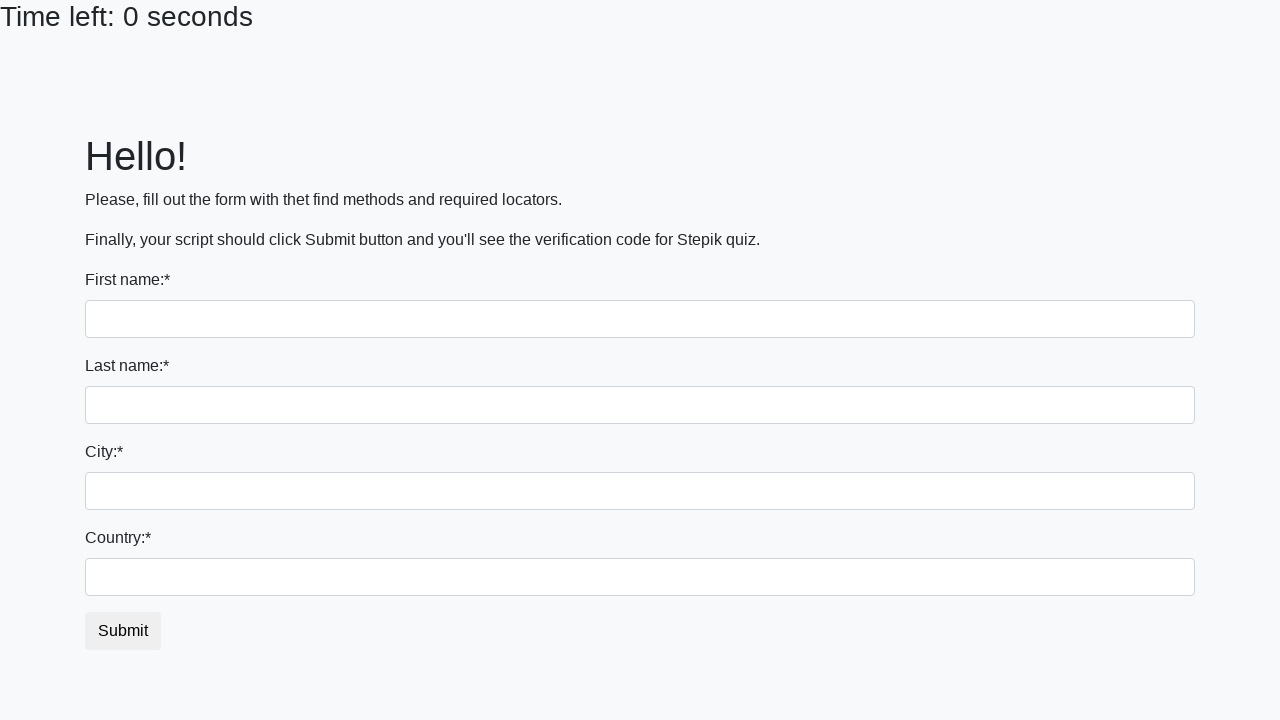